Tests checkbox functionality on a practice automation page by verifying initial state, clicking a checkbox, verifying it becomes selected, and counting total checkboxes on the page.

Starting URL: https://rahulshettyacademy.com/AutomationPractice/

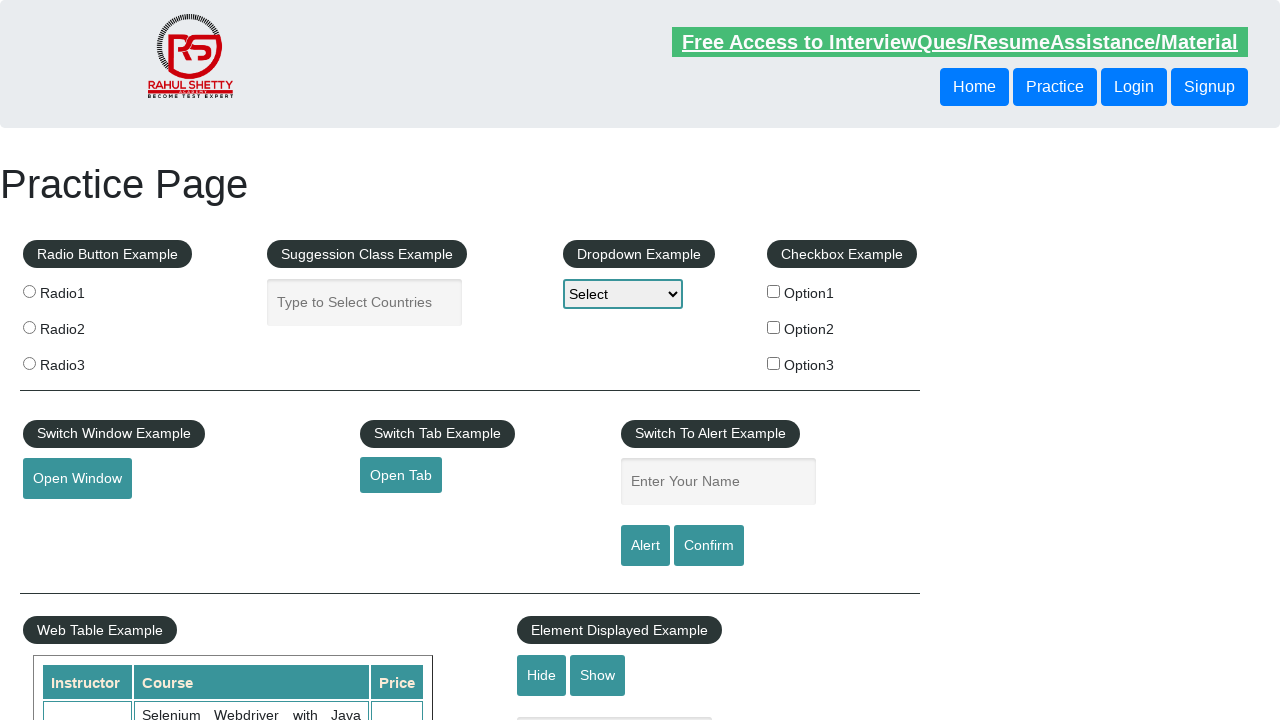

Located checkbox option 1 element
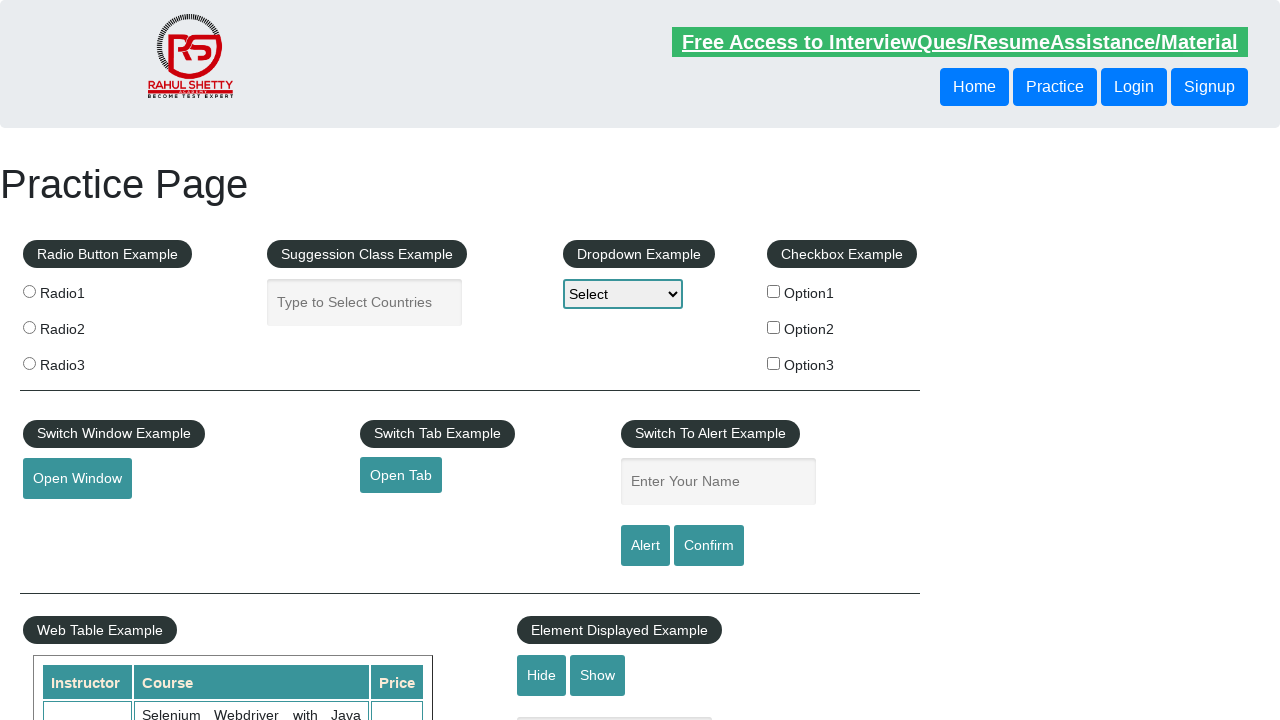

Verified checkbox option 1 initial state (unchecked)
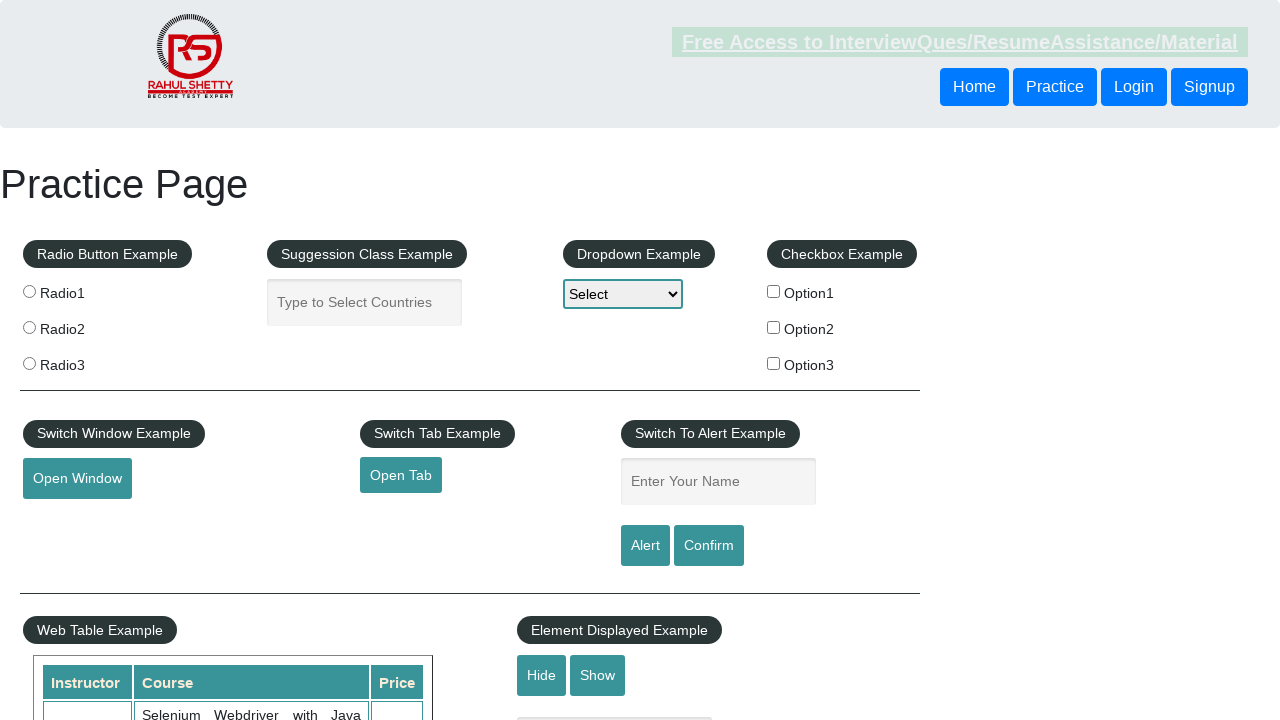

Clicked on checkbox option 1 at (774, 291) on input[id='checkBoxOption1']
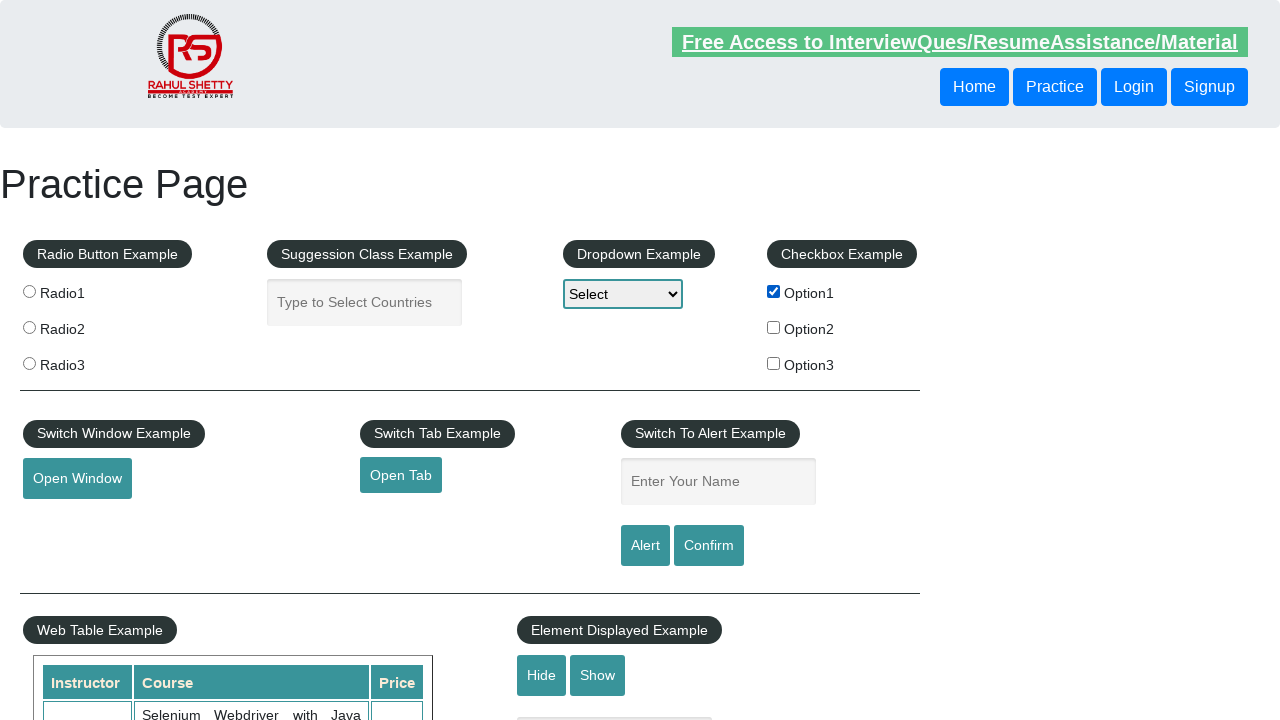

Verified checkbox option 1 is now selected
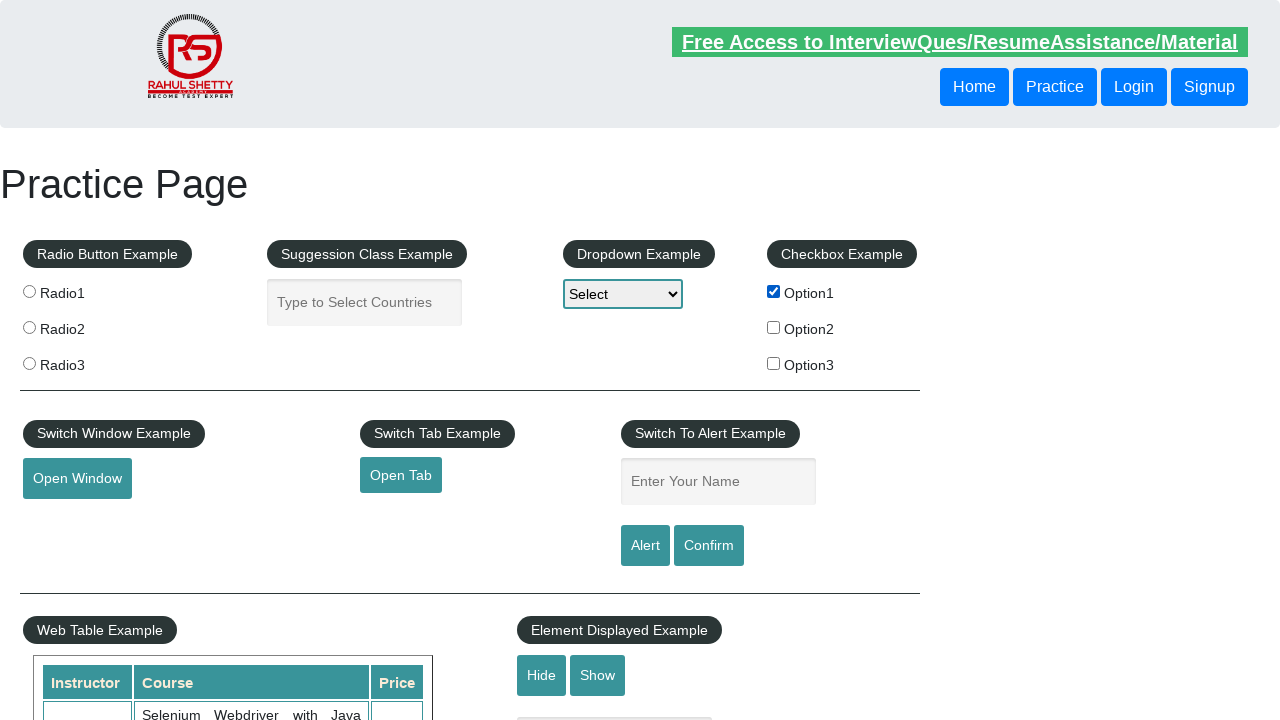

Located all checkboxes on the page
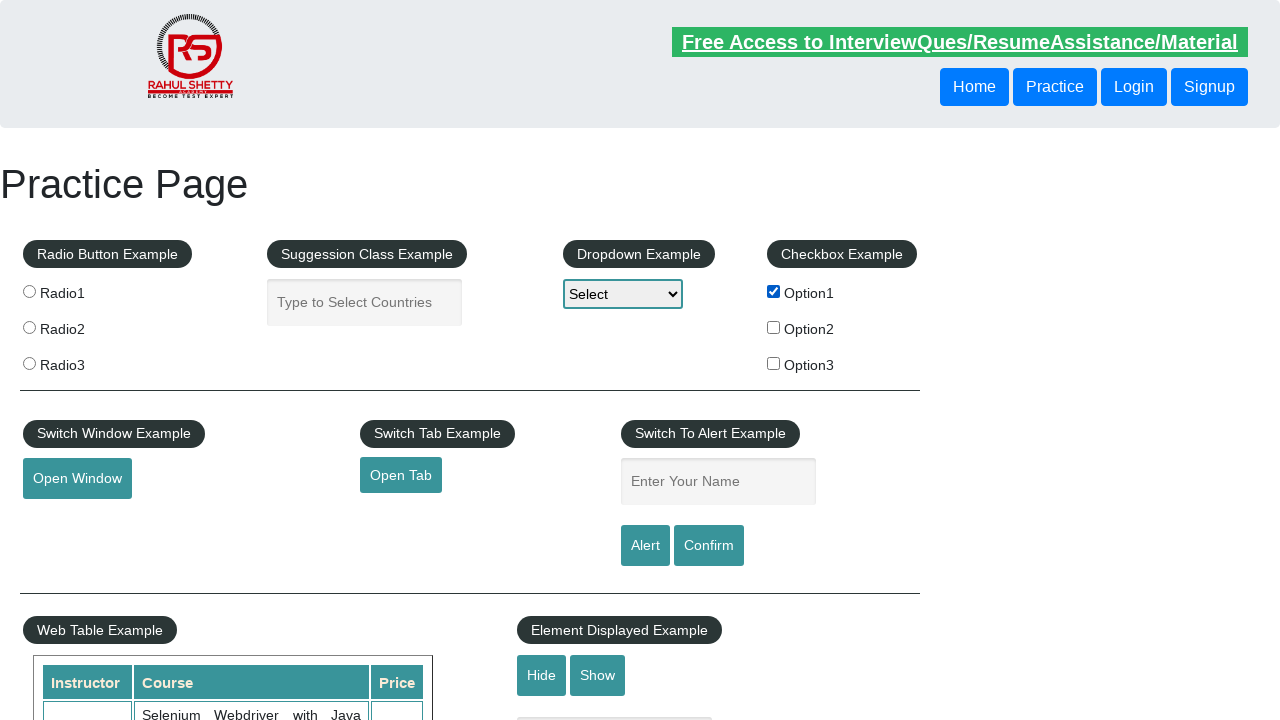

Counted total number of checkboxes on the page
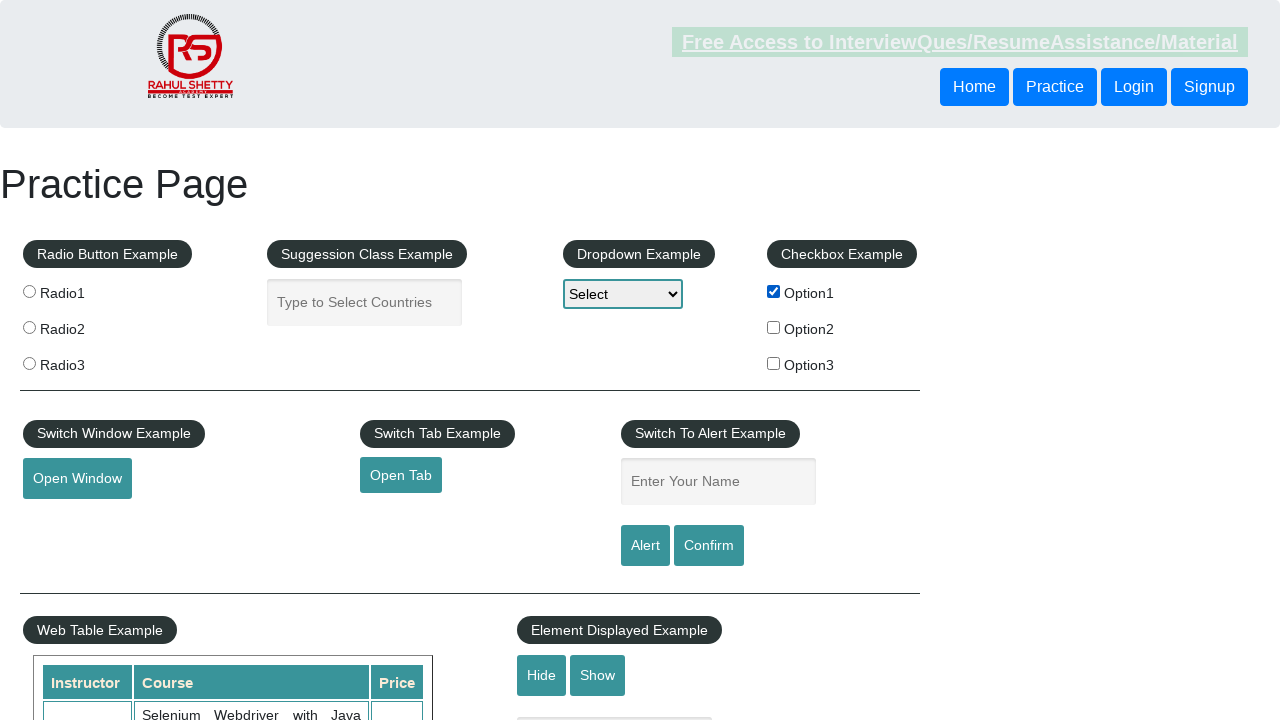

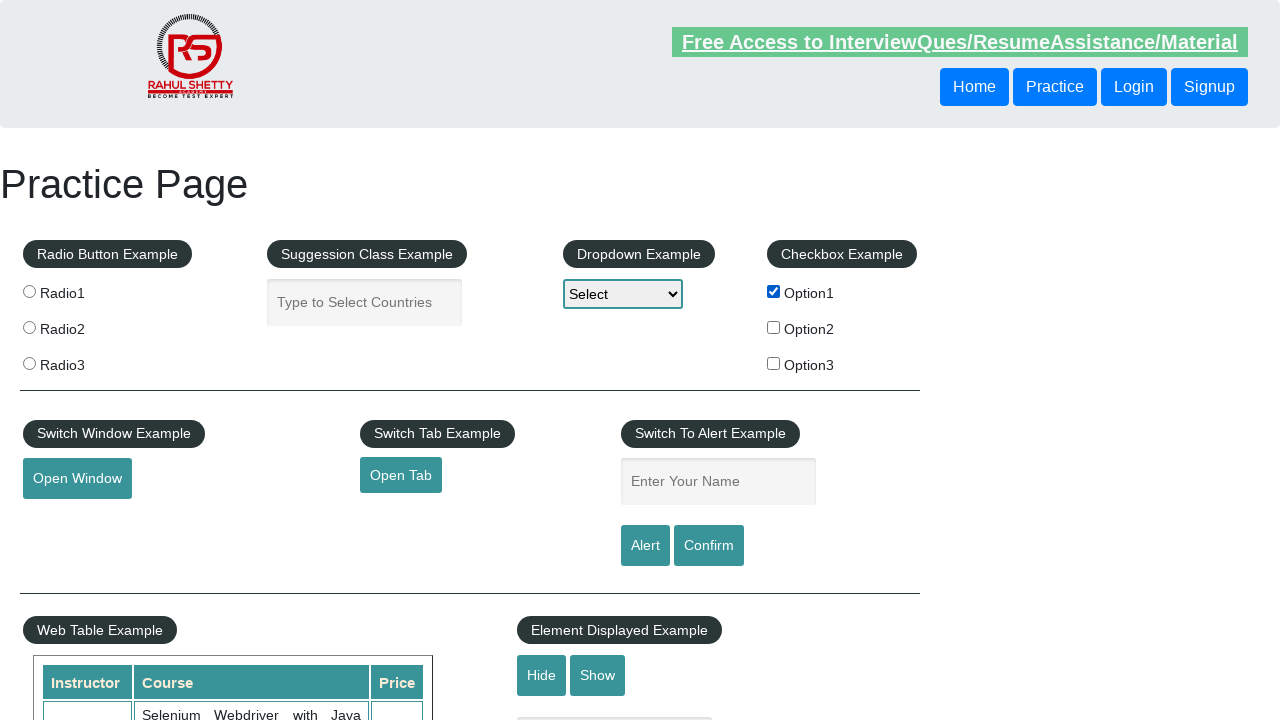